Tests a text box form by filling in user name, email, current address, and permanent address fields, then submitting the form and verifying the output displays correctly.

Starting URL: https://demoqa.com/text-box

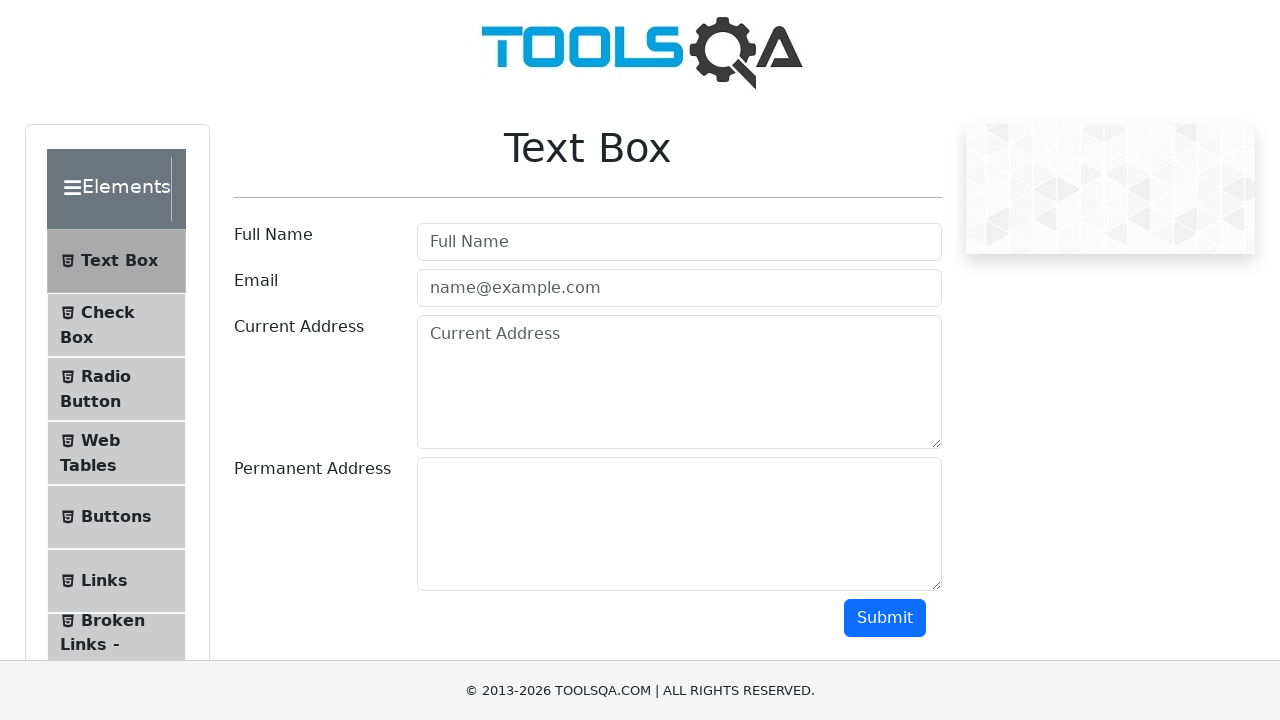

Filled userName field with 'Automation' on #userName
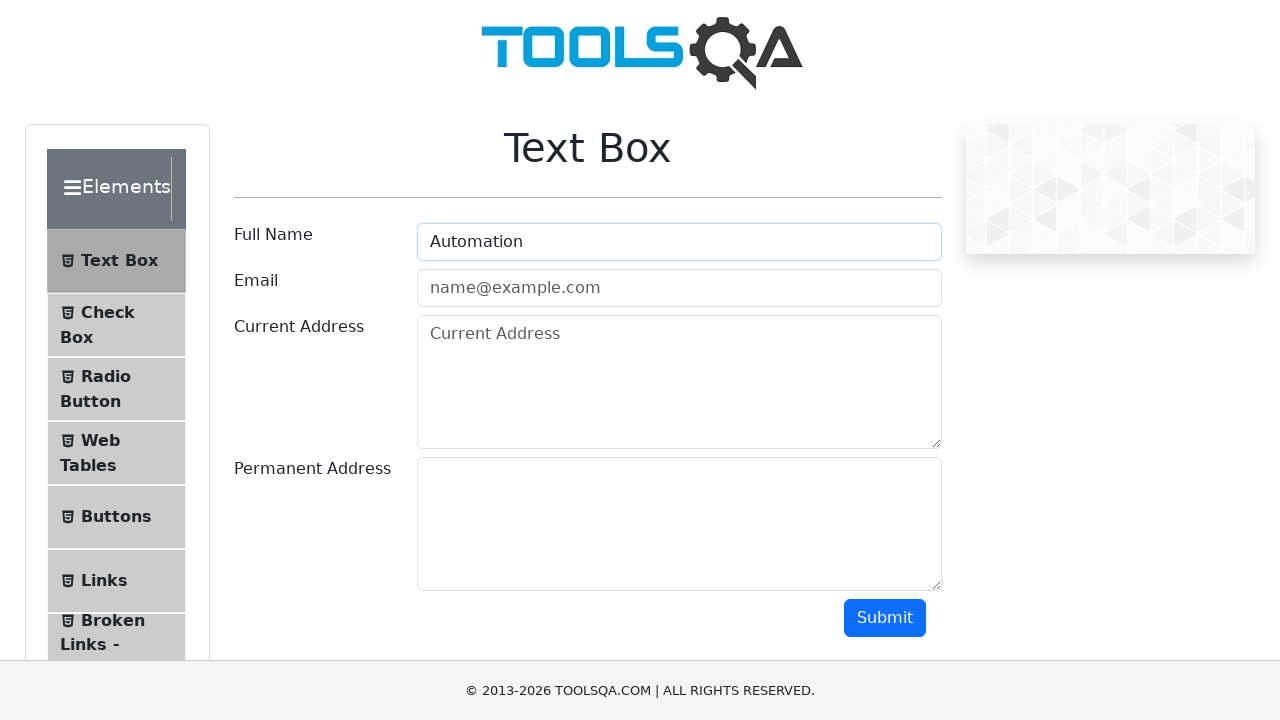

Filled userEmail field with 'Testing@gmail.com' on #userEmail
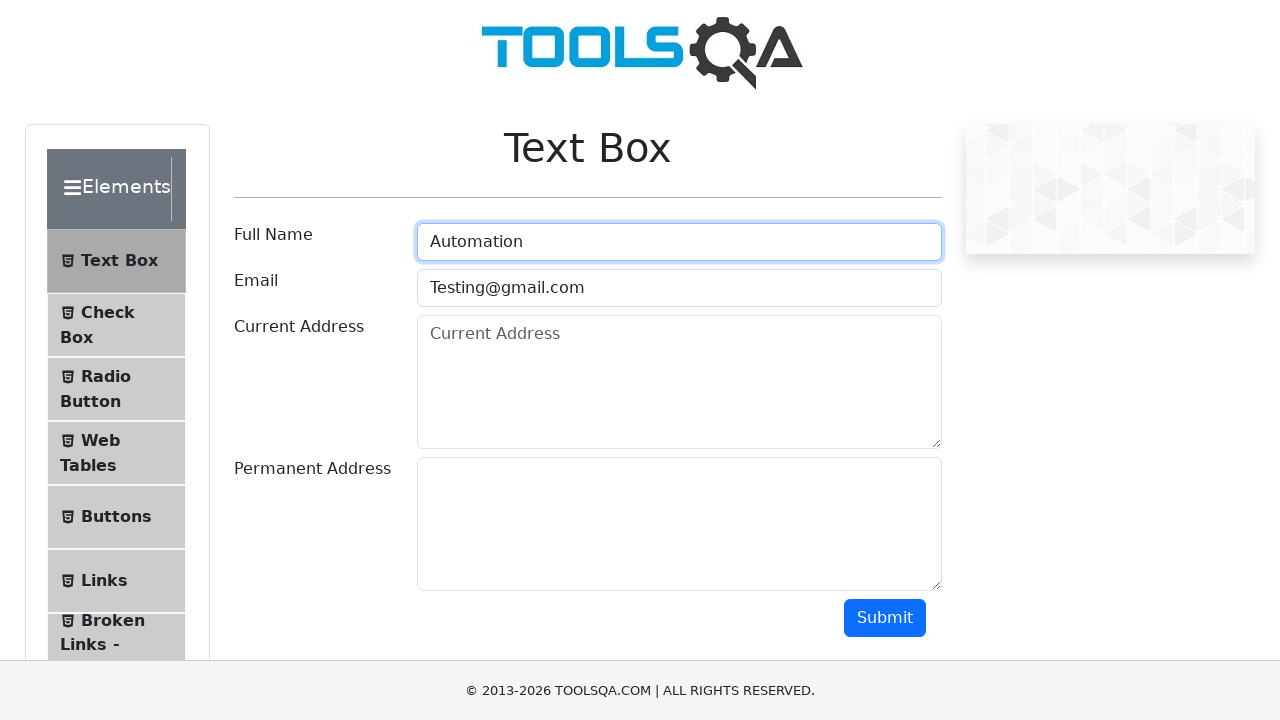

Filled currentAddress field with 'Testing Current Address' on #currentAddress
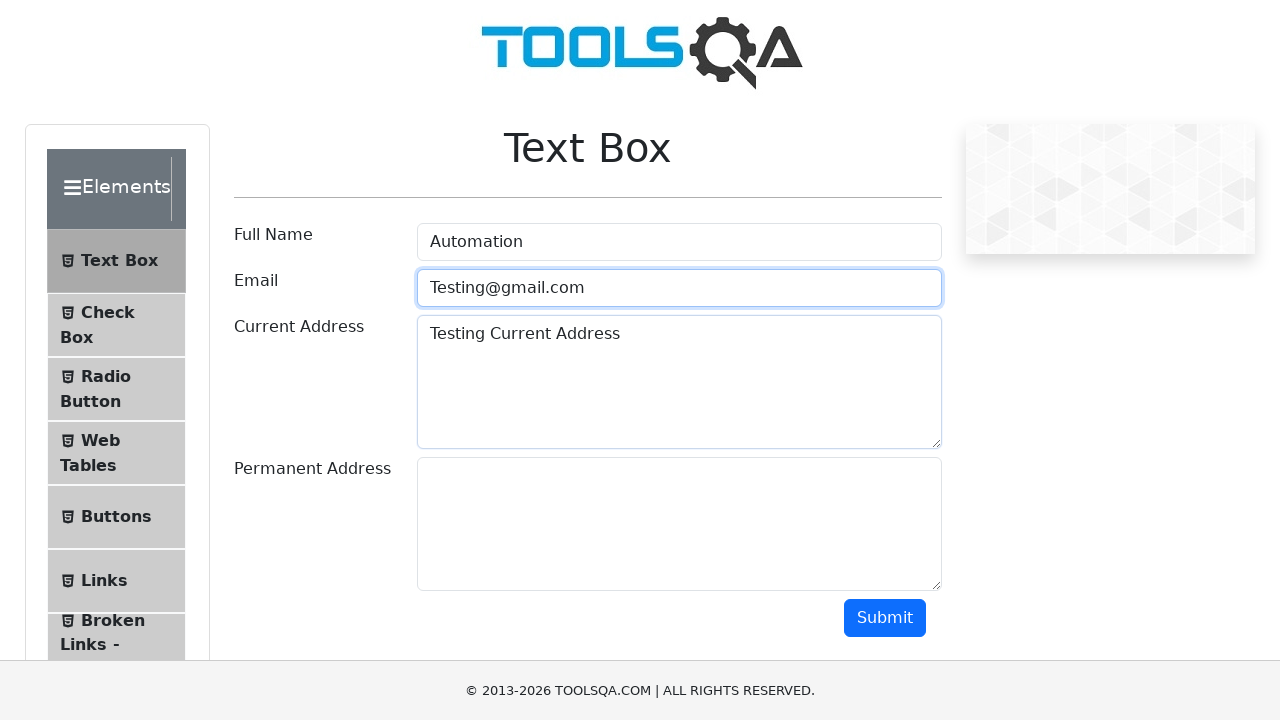

Filled permanentAddress field with 'Testing Permanent Address' on #permanentAddress
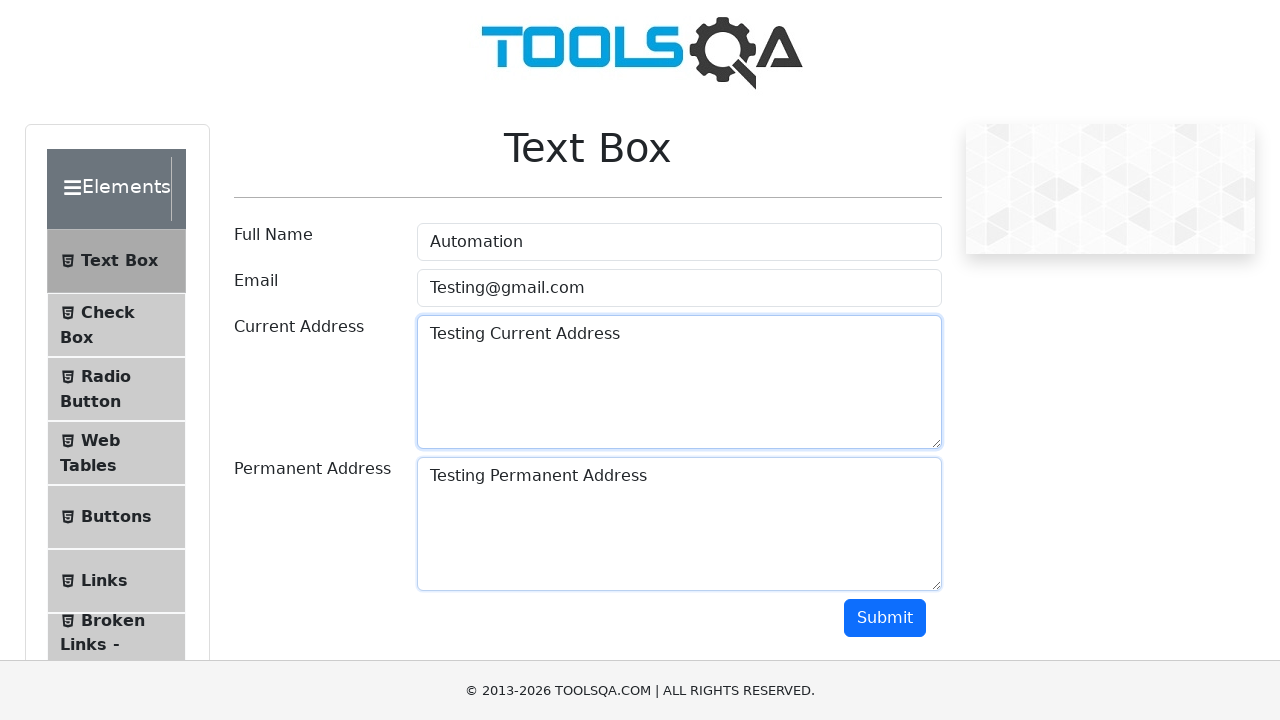

Scrolled down 300 pixels to reveal submit button
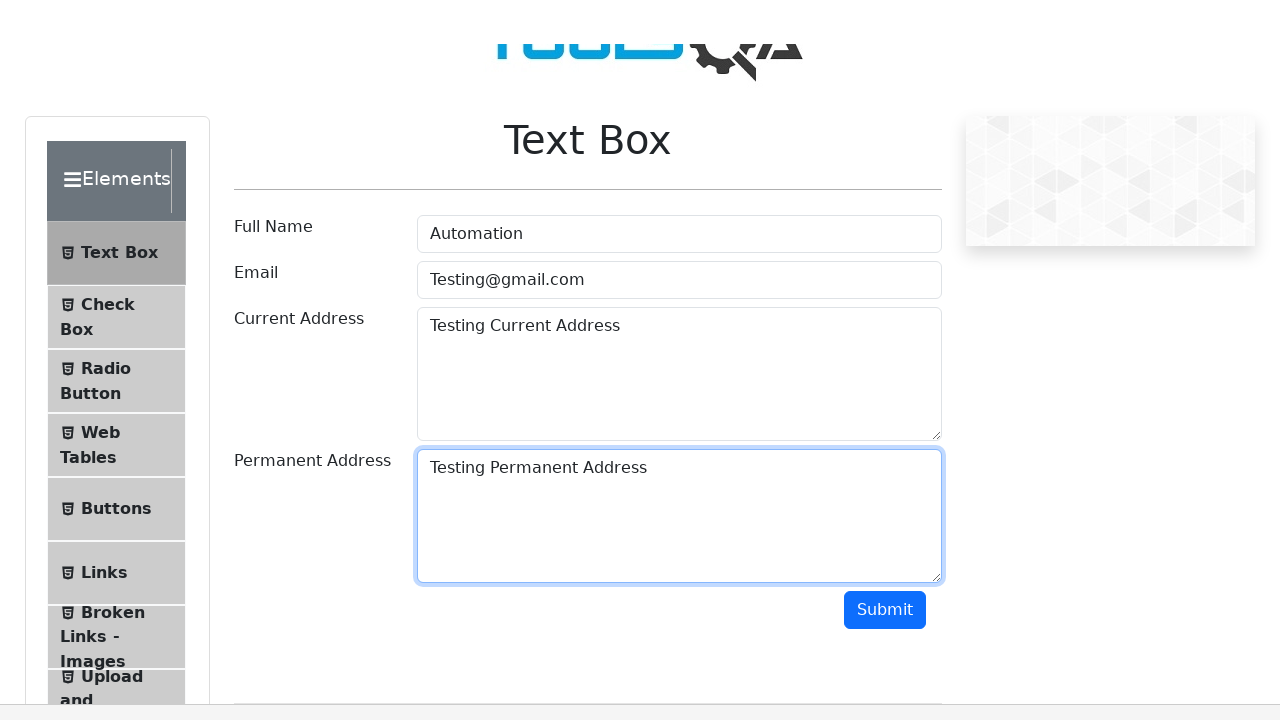

Clicked submit button to submit the form at (885, 318) on #submit
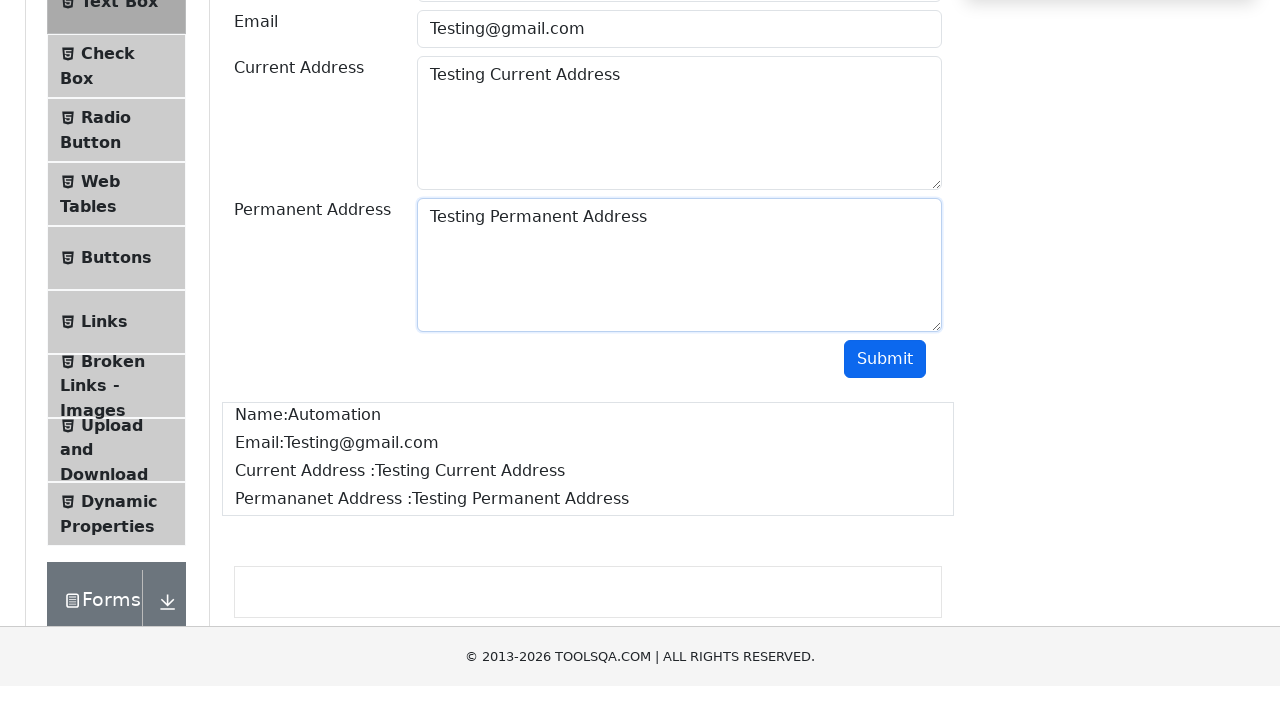

Output name field loaded and visible
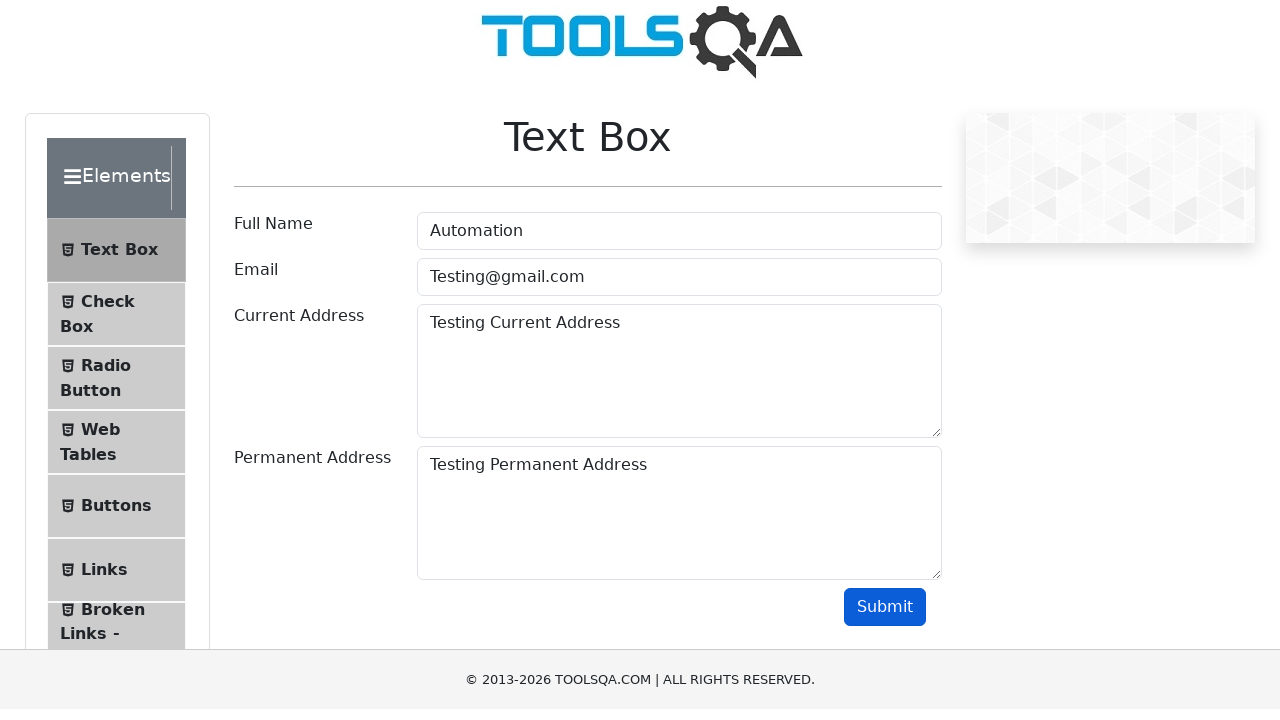

Output email field loaded and visible
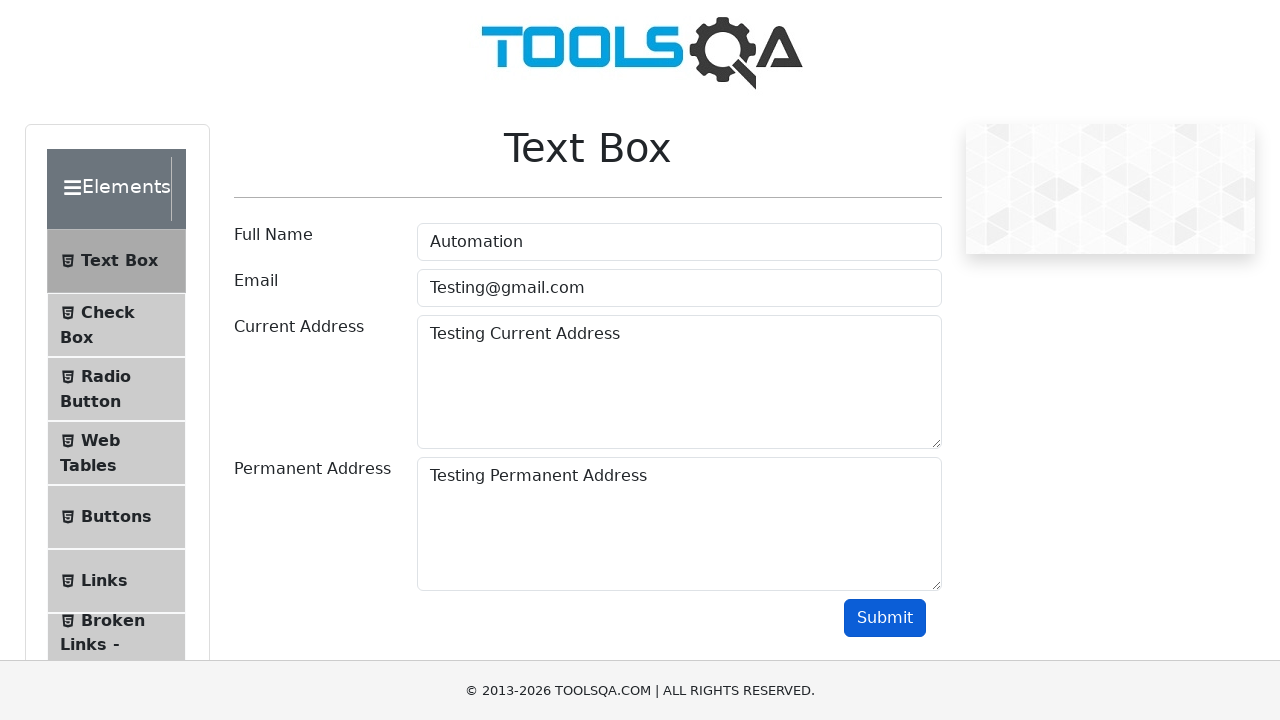

Output currentAddress field loaded and visible
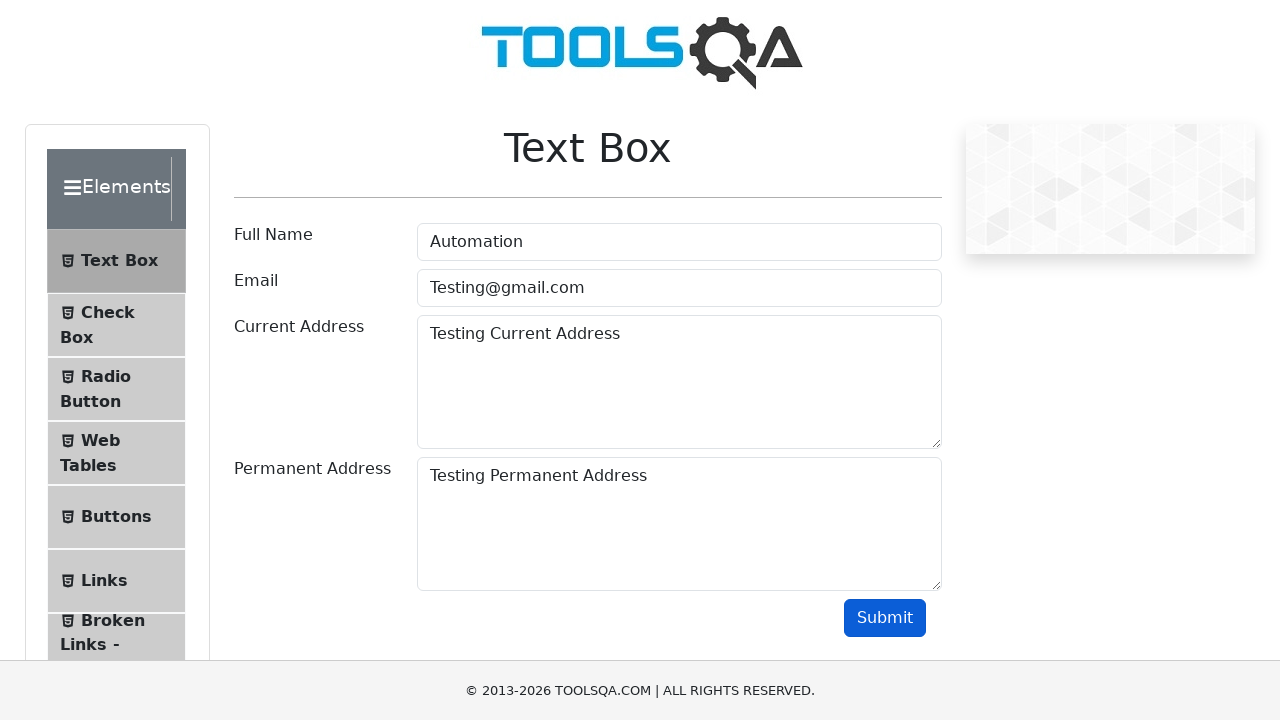

Output permanentAddress field loaded and visible
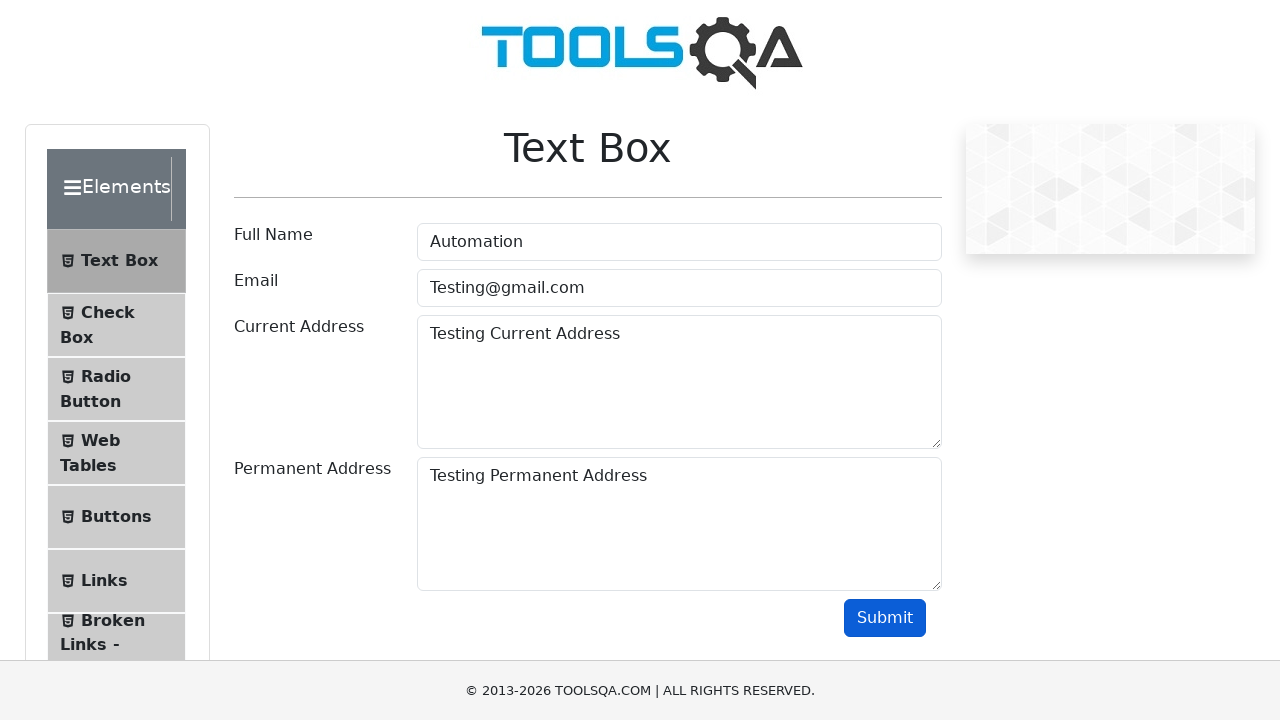

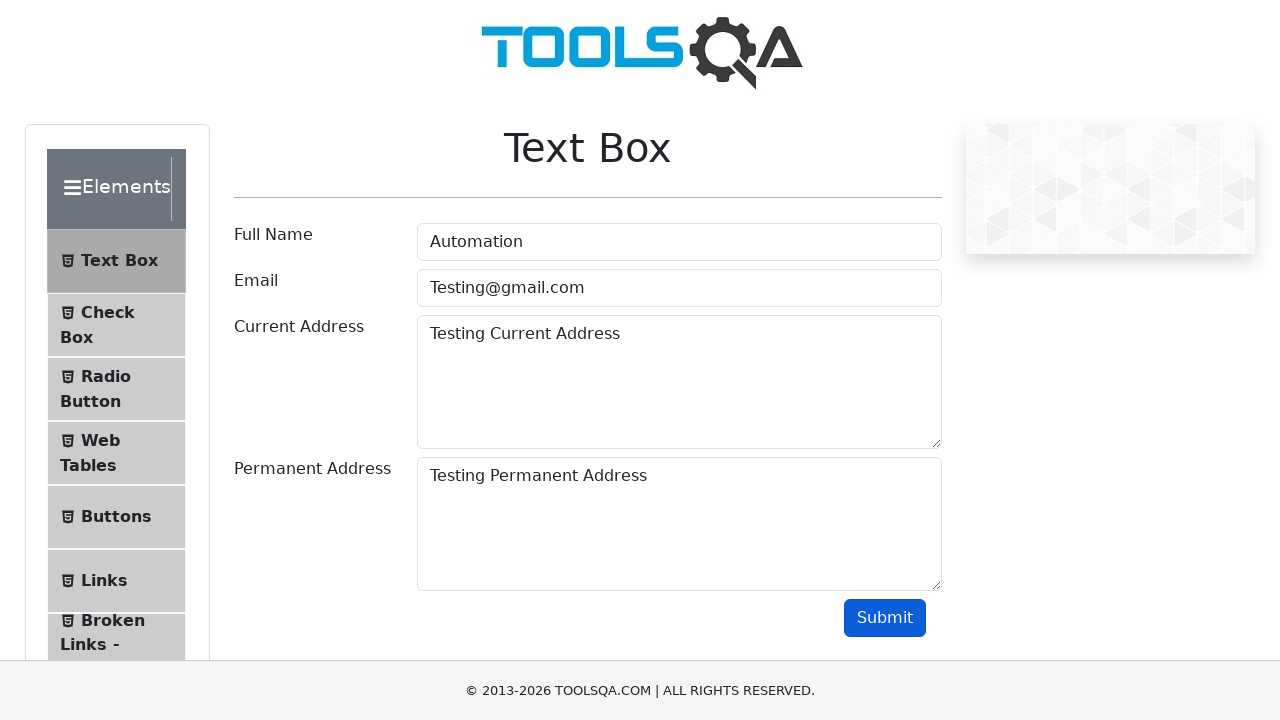